Tests the registration form by filling all fields including text inputs, radio buttons, date picker, file upload, and dropdowns, then submits and verifies the confirmation modal appears.

Starting URL: https://demoqa.com/automation-practice-form

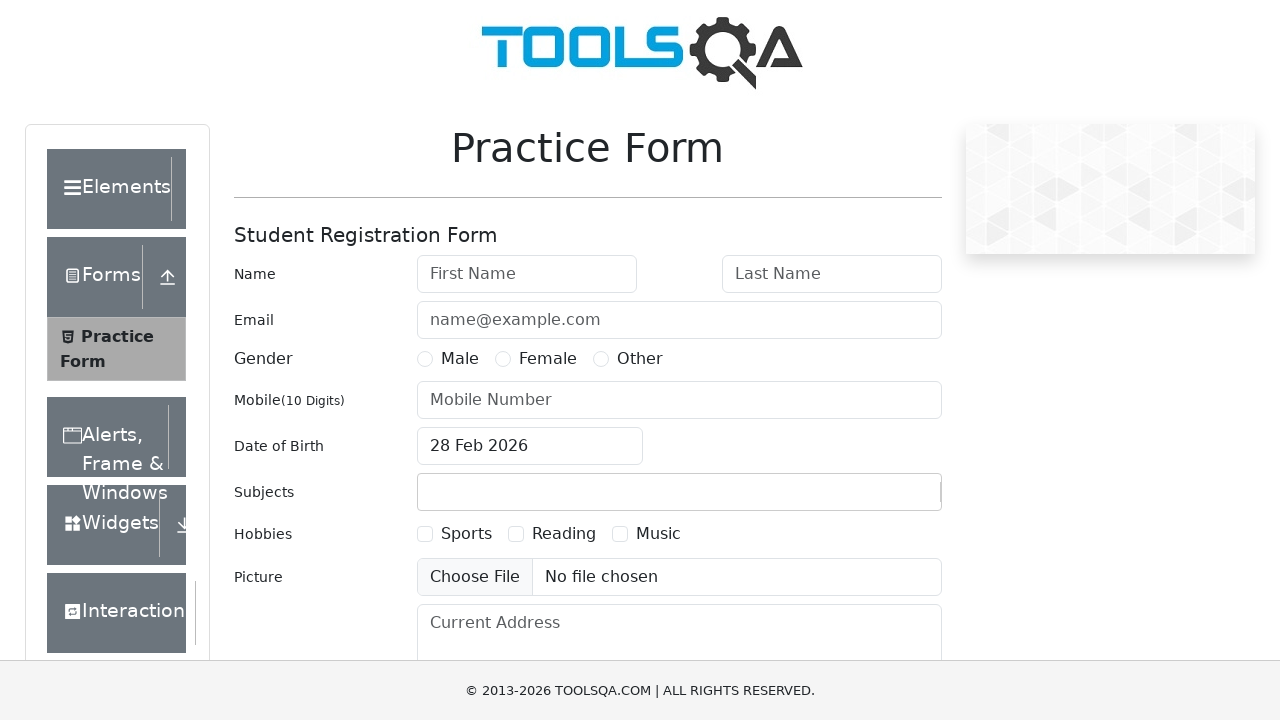

Filled First Name field with 'Michael' on #firstName
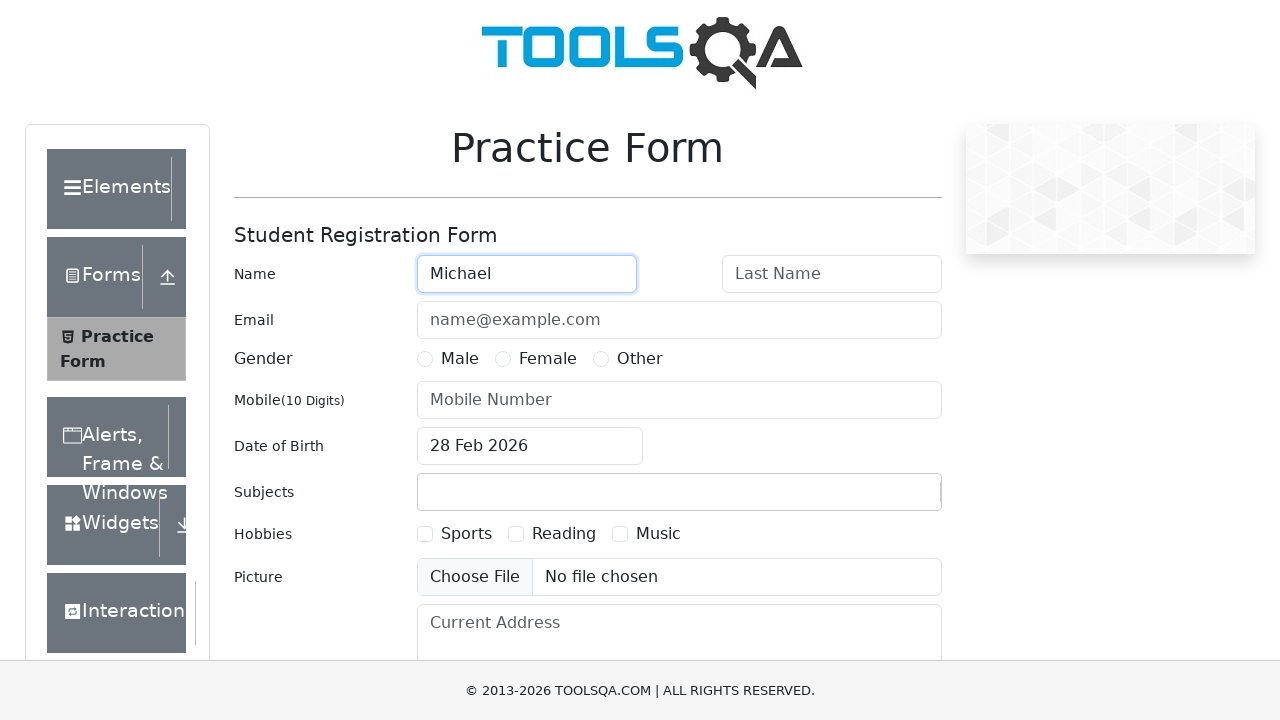

Filled Last Name field with 'Johnson' on #lastName
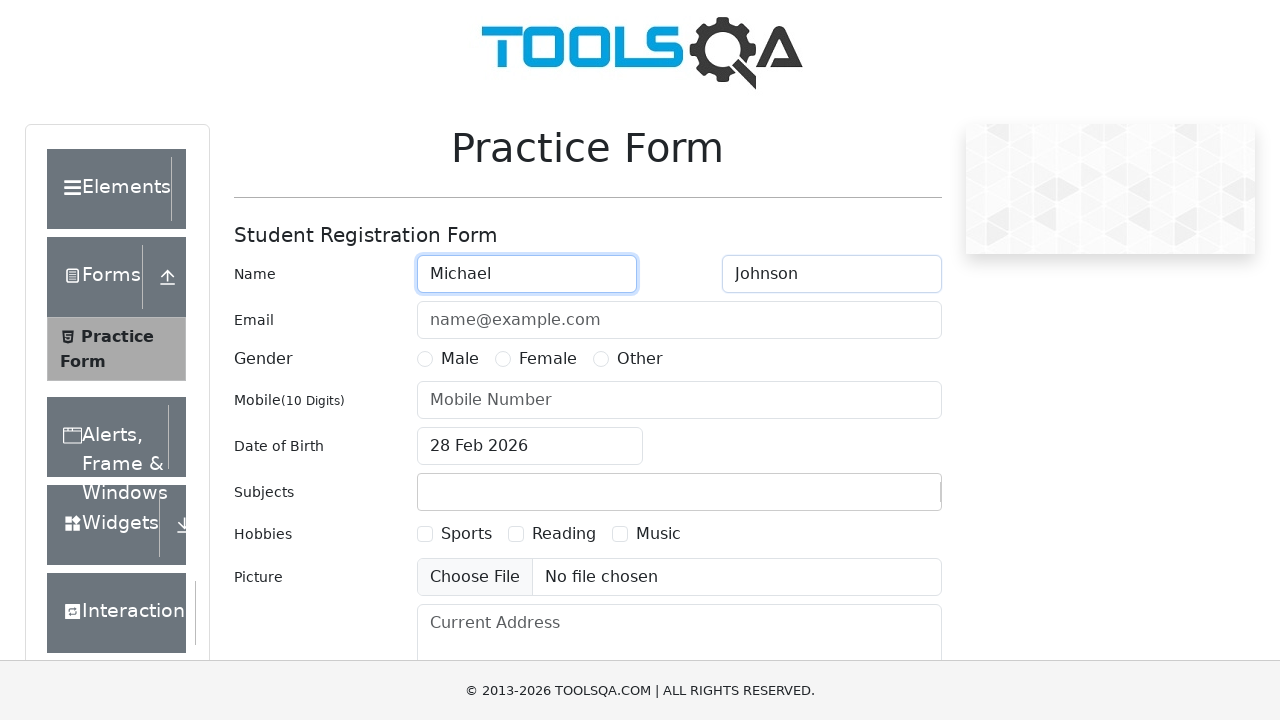

Filled Email field with 'michael.johnson@example.com' on #userEmail
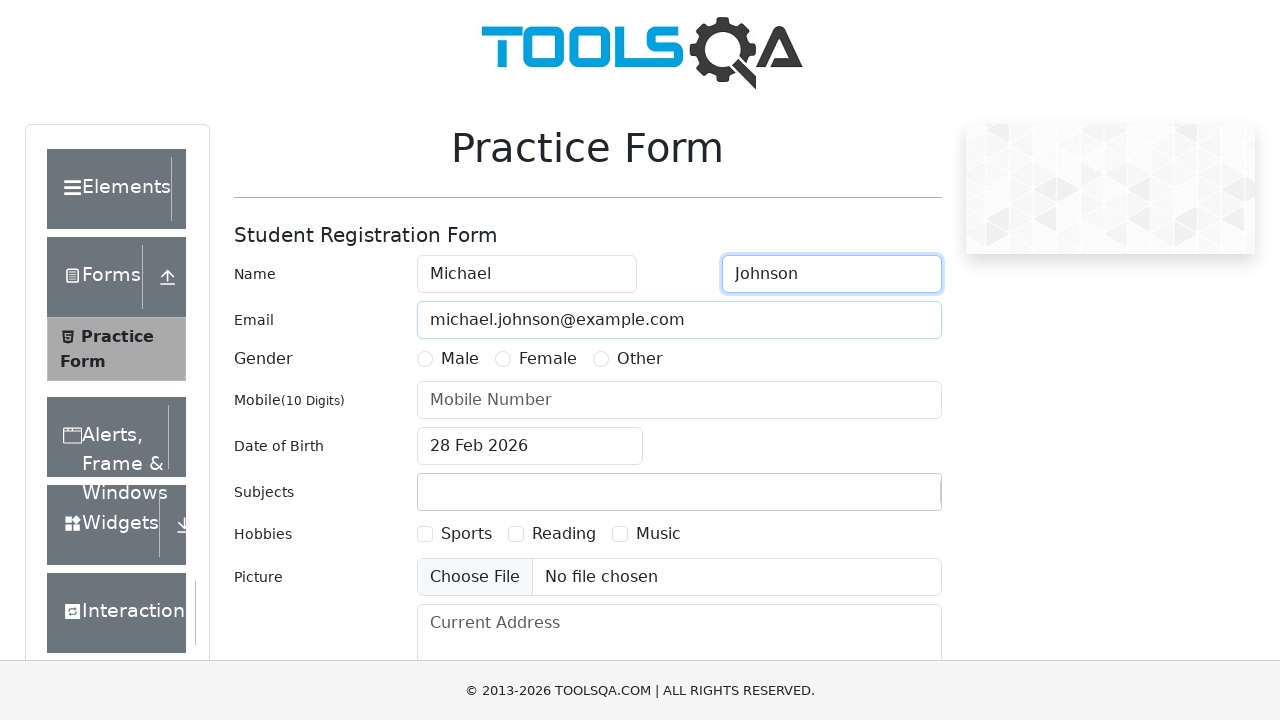

Selected Male radio button at (460, 359) on xpath=//label[text()='Male']
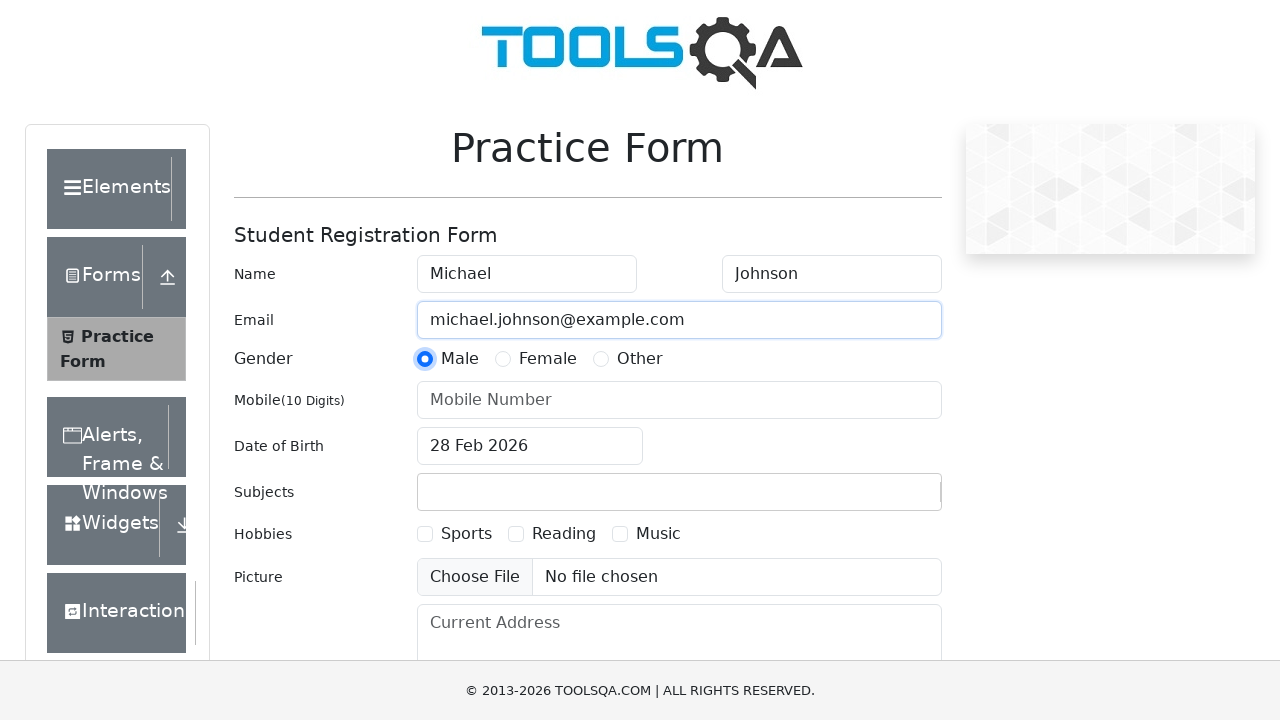

Filled Mobile number field with '5551234567' on #userNumber
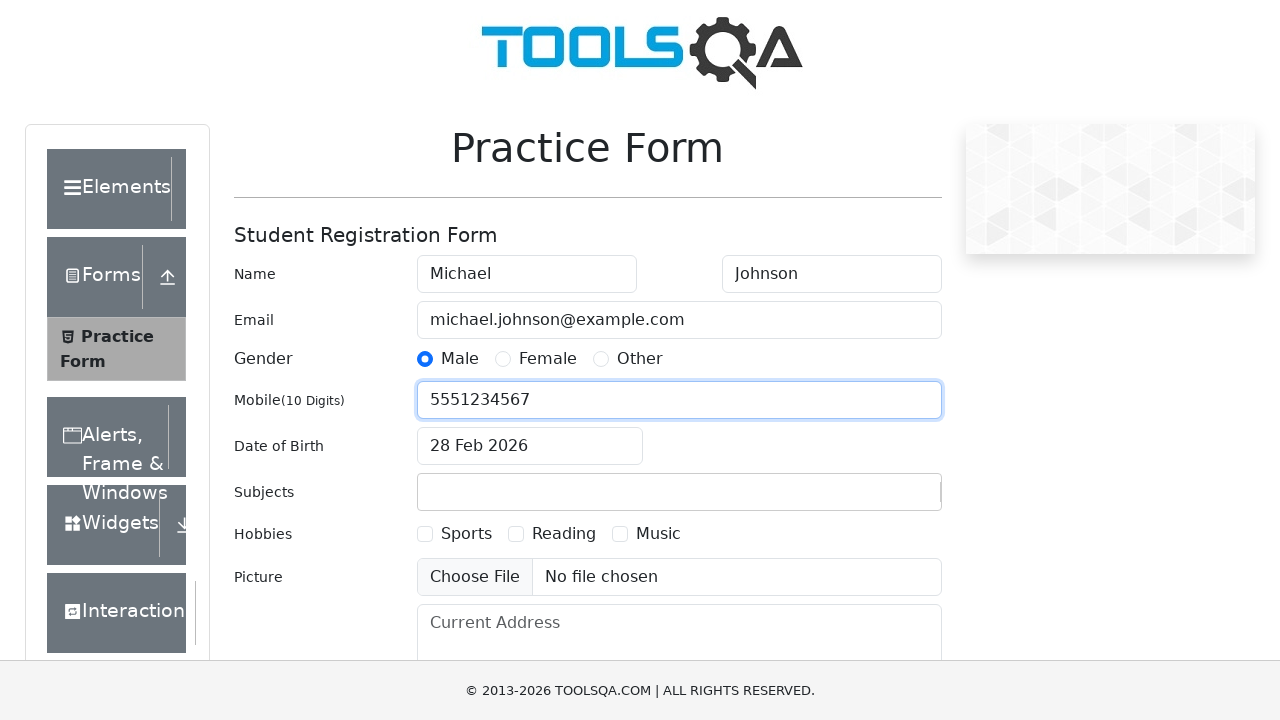

Clicked Date of Birth field to open calendar at (530, 446) on #dateOfBirthInput
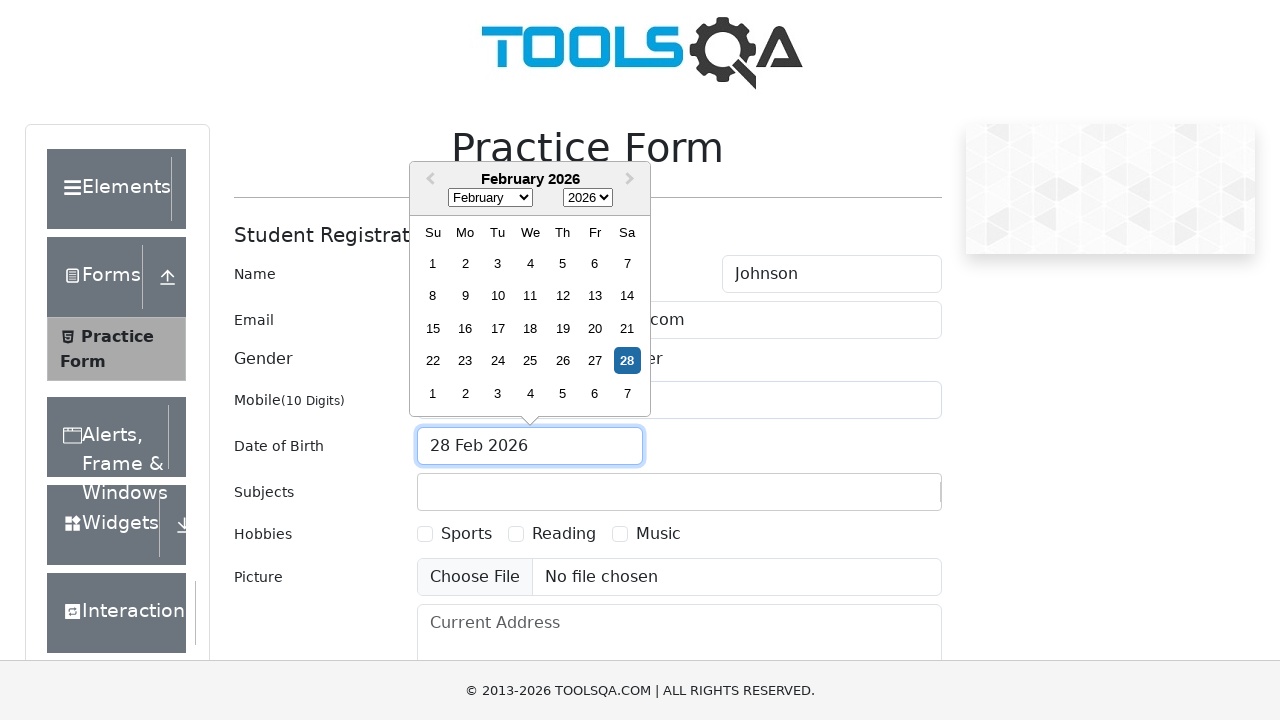

Selected month 5 from date picker on .react-datepicker__month-select
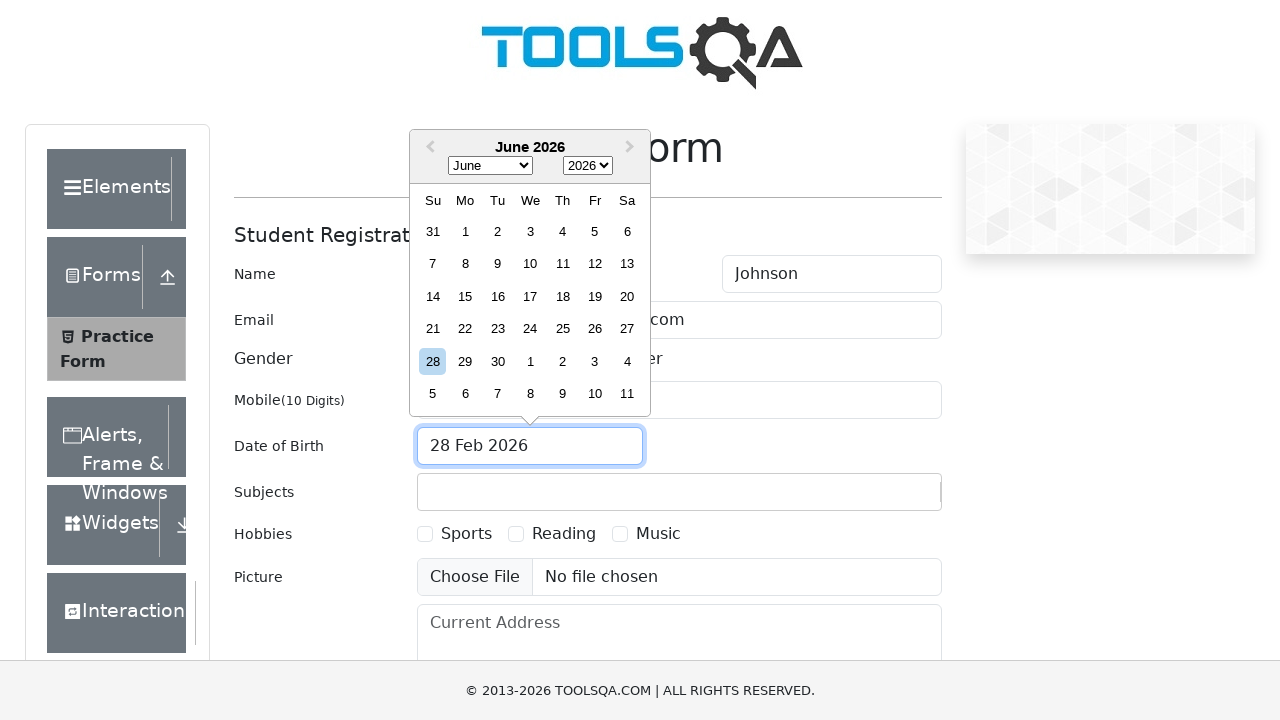

Selected year 1995 from date picker on .react-datepicker__year-select
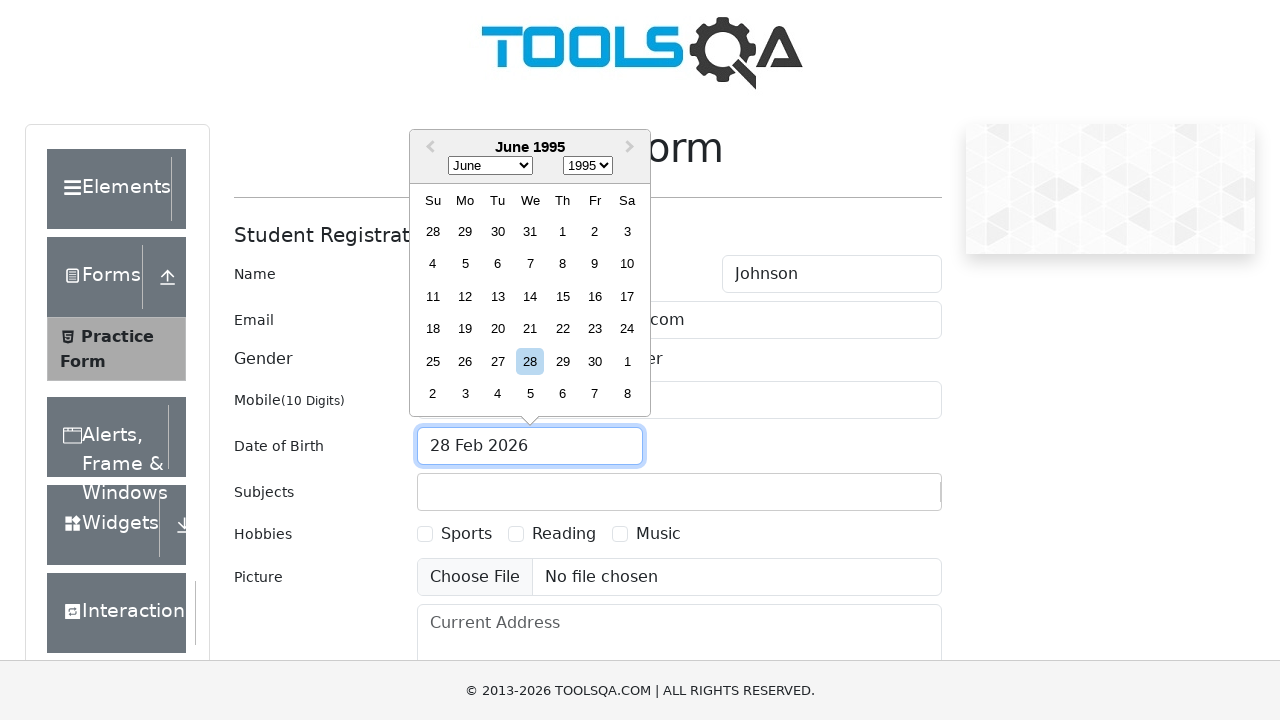

Selected day 15 from date picker at (562, 296) on .react-datepicker__day--015:not(.react-datepicker__day--outside-month)
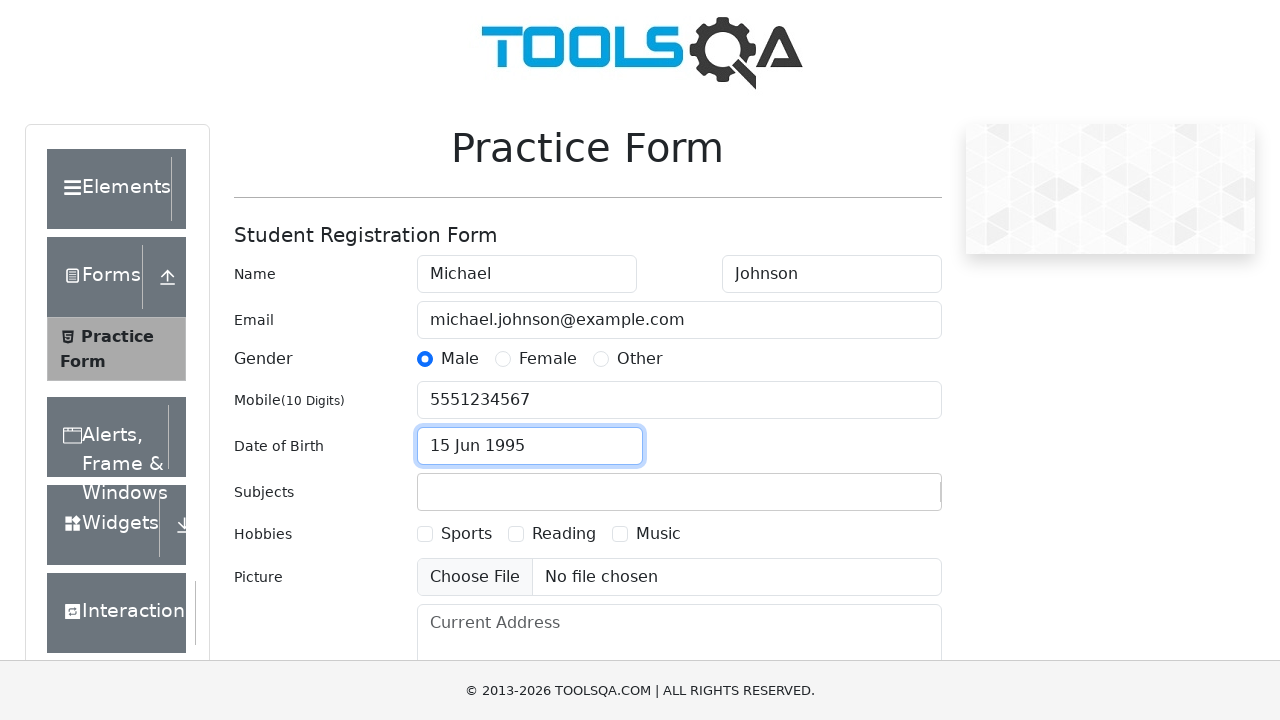

Filled Subjects field with 'Computer Science' on #subjectsInput
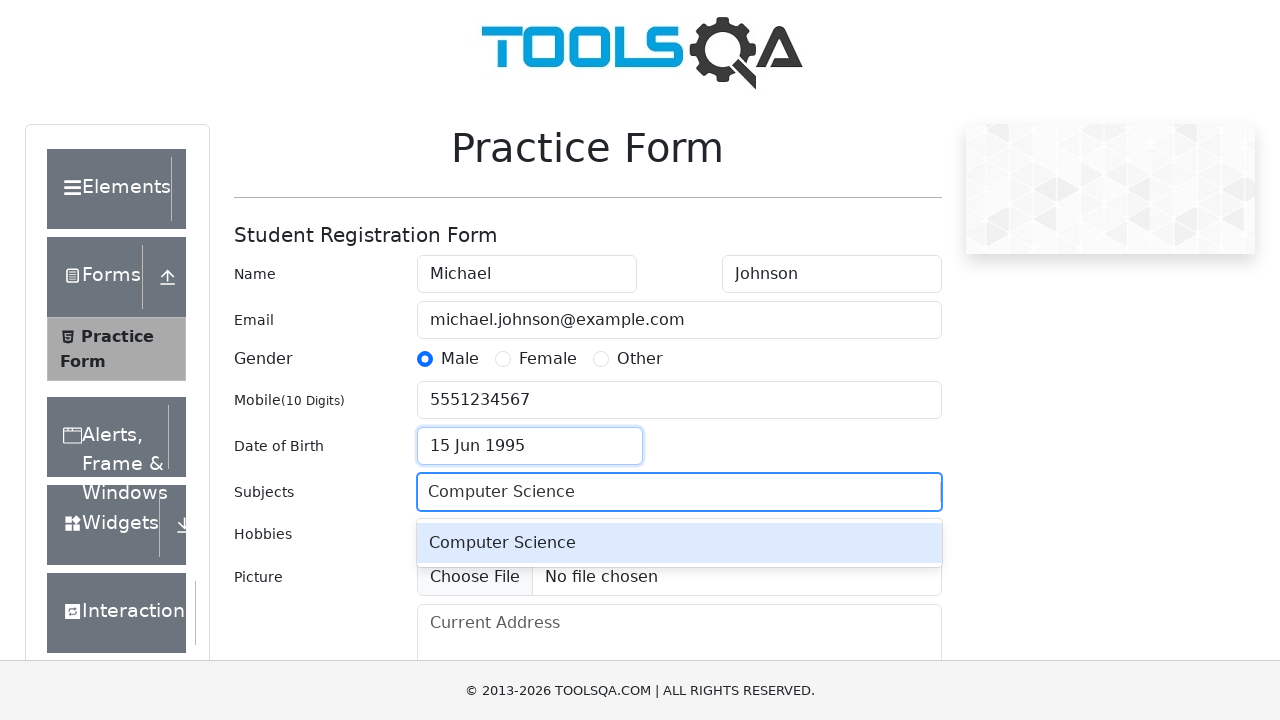

Pressed Enter to select Computer Science subject
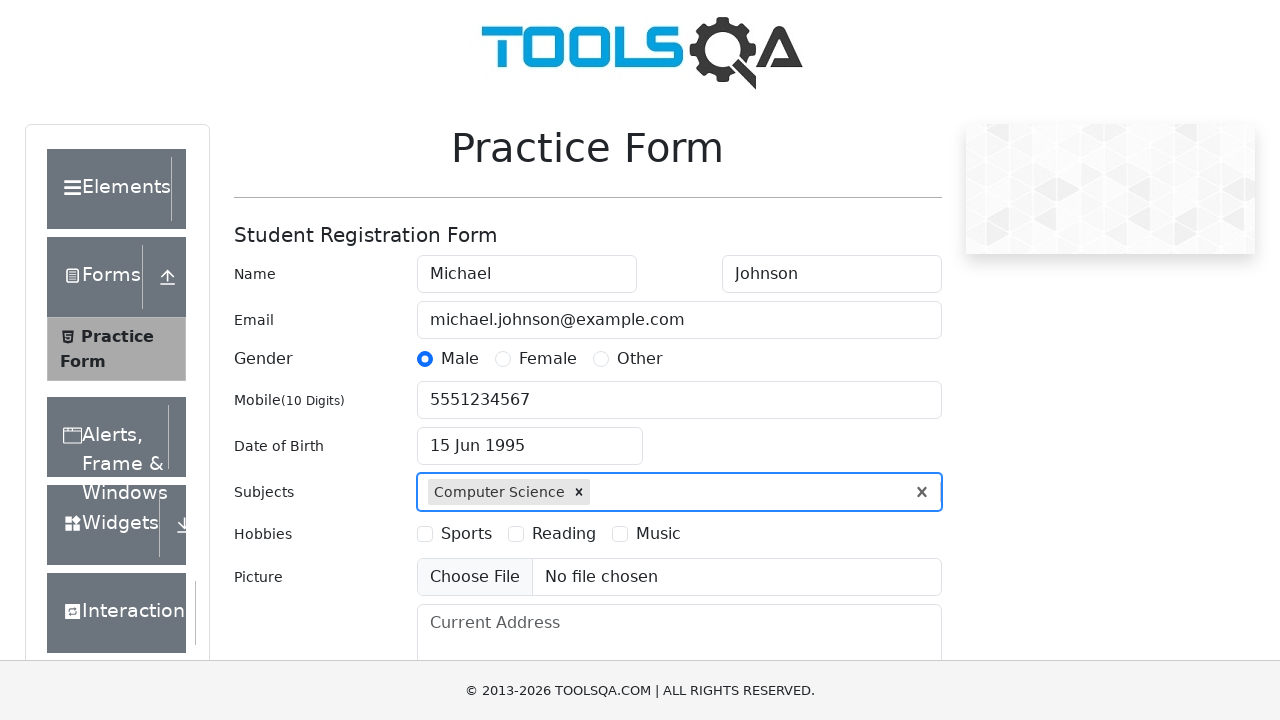

Selected Sports checkbox in Hobbies at (466, 534) on xpath=//label[text()='Sports']
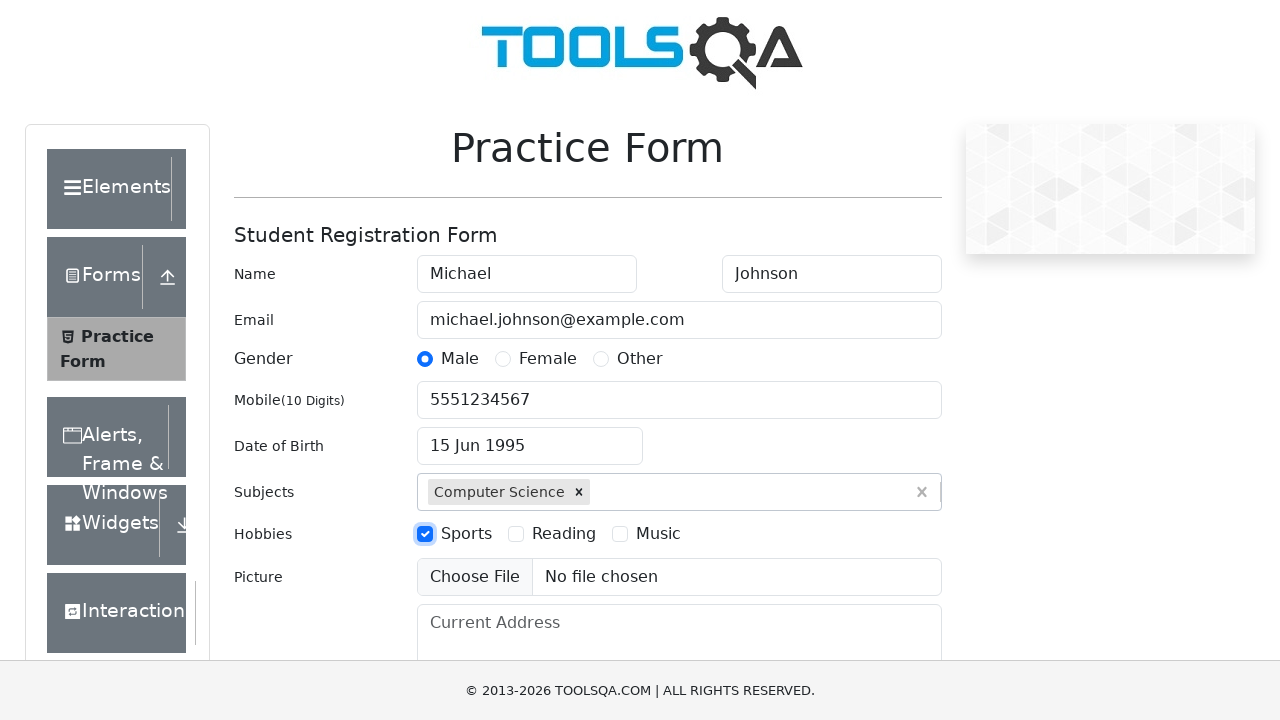

Uploaded test image file (test-image.png)
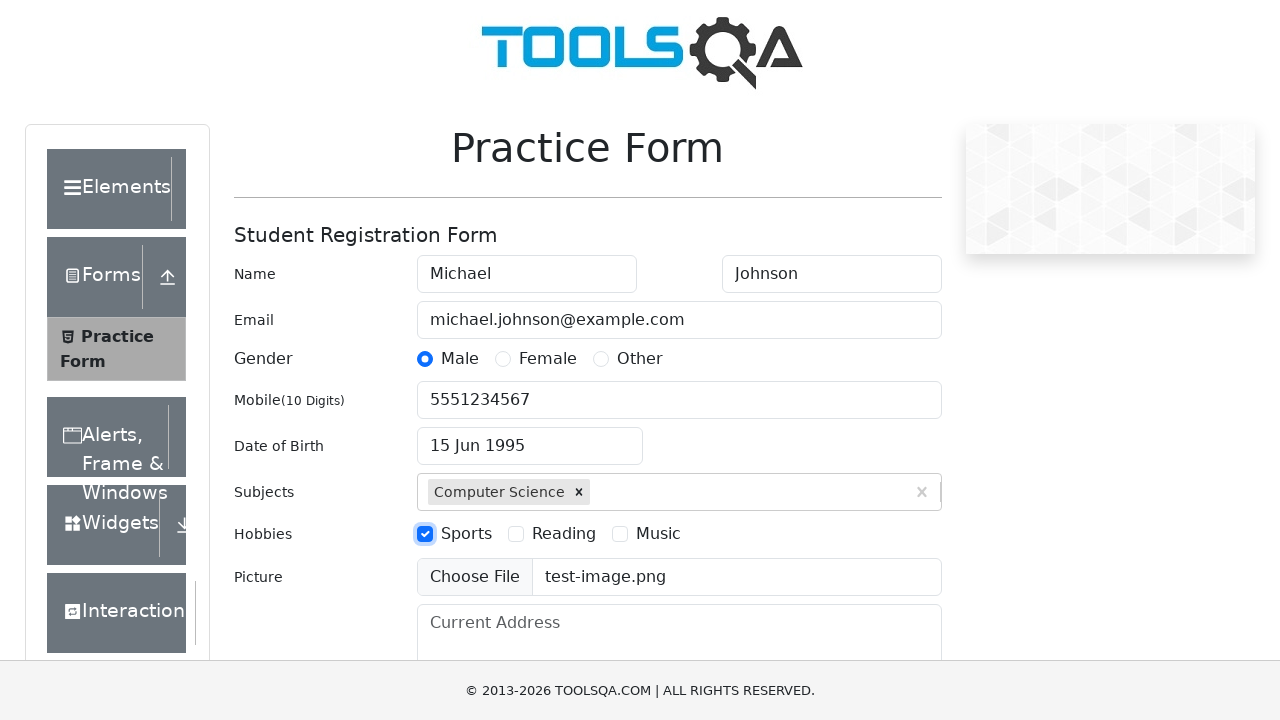

Filled Current Address field with '742 Evergreen Terrace, Springfield' on #currentAddress
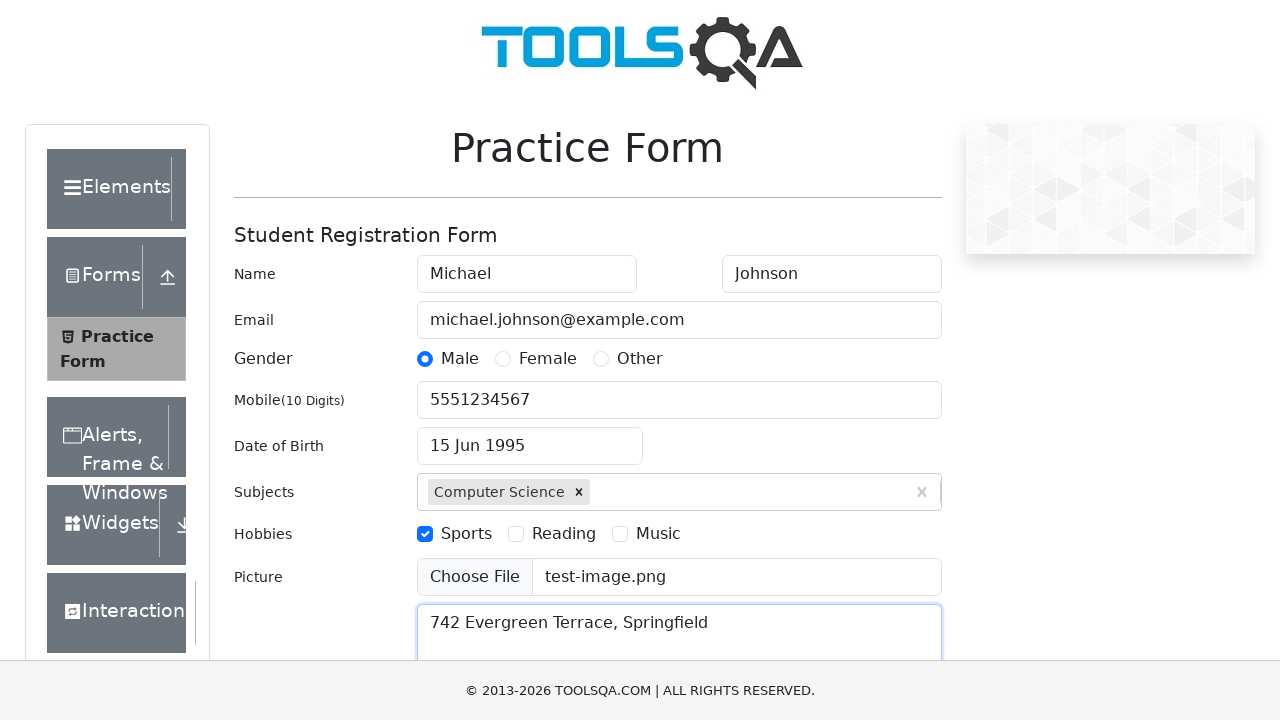

Scrolled down 300 pixels to reveal State dropdown
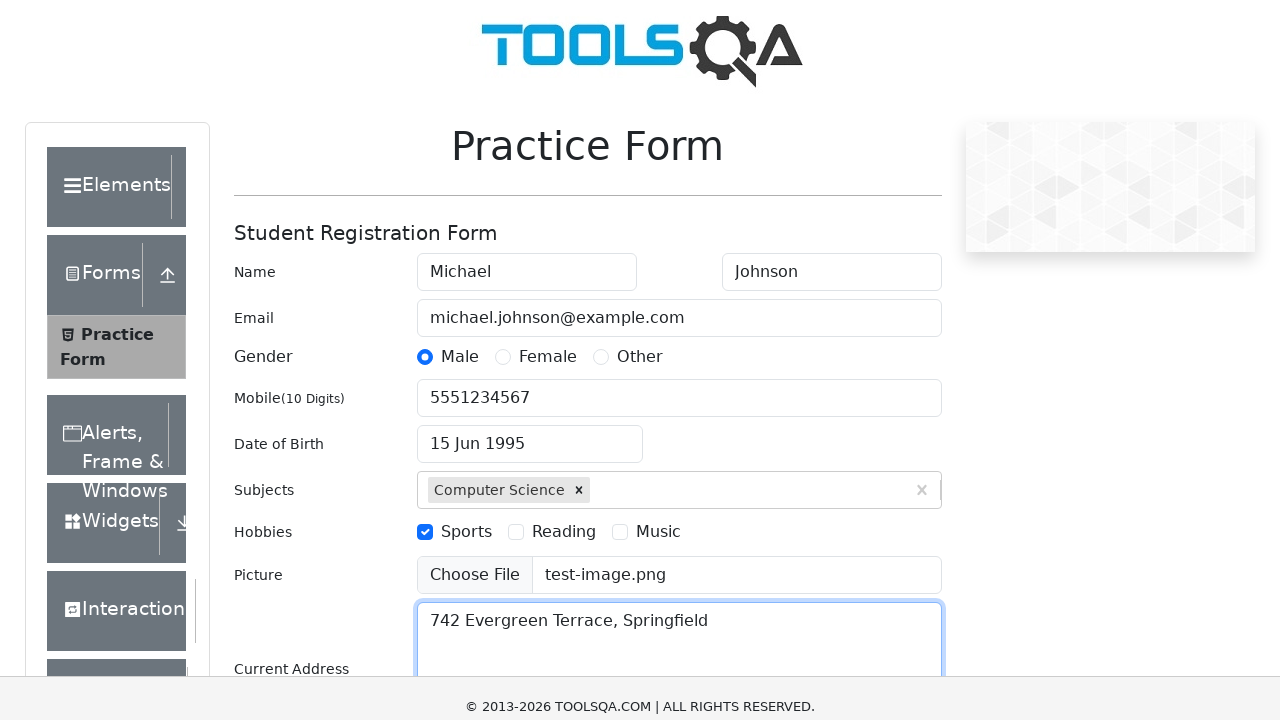

Clicked State dropdown to open it at (527, 465) on #state
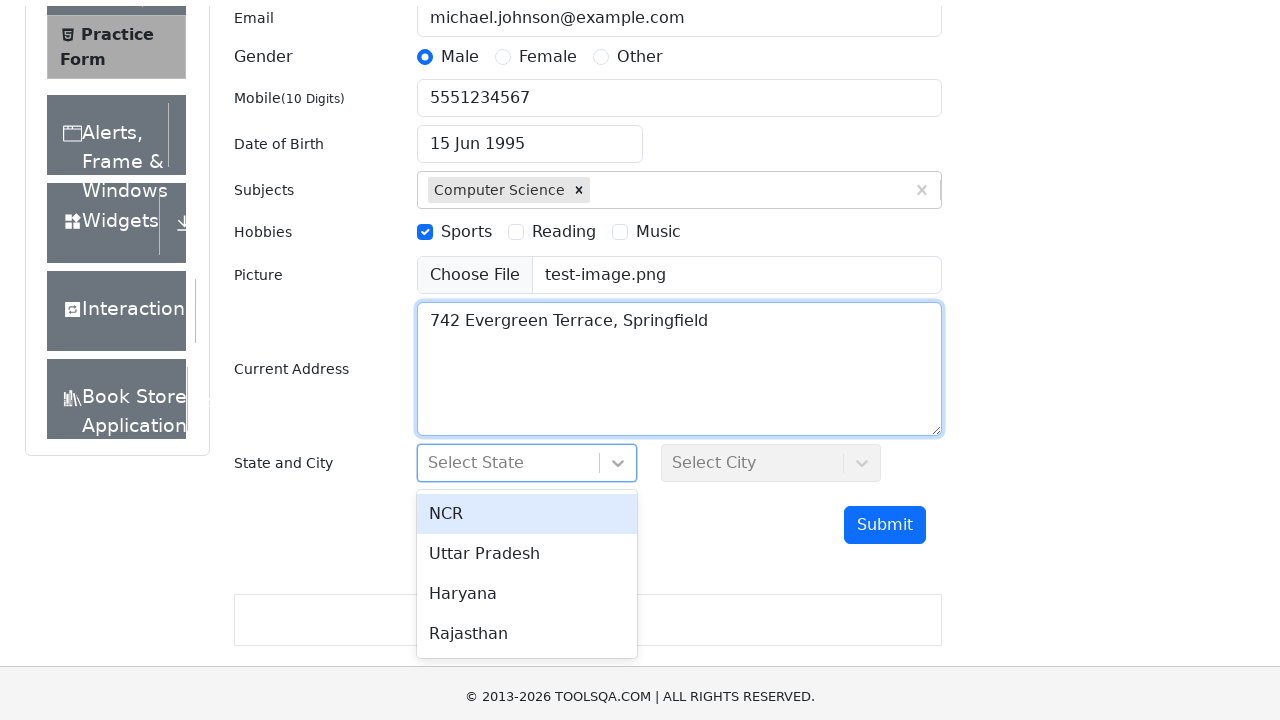

Selected 'NCR' from State dropdown at (527, 488) on xpath=//div[text()='NCR']
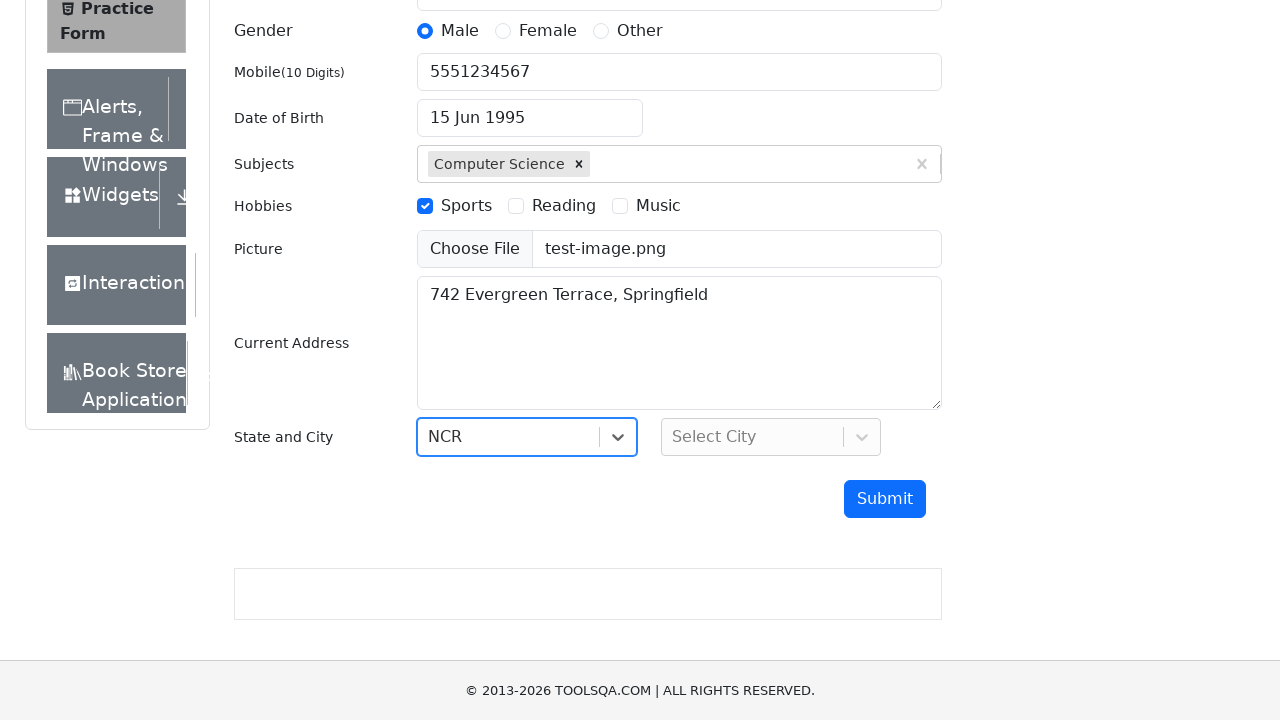

Clicked City dropdown to open it at (771, 437) on #city
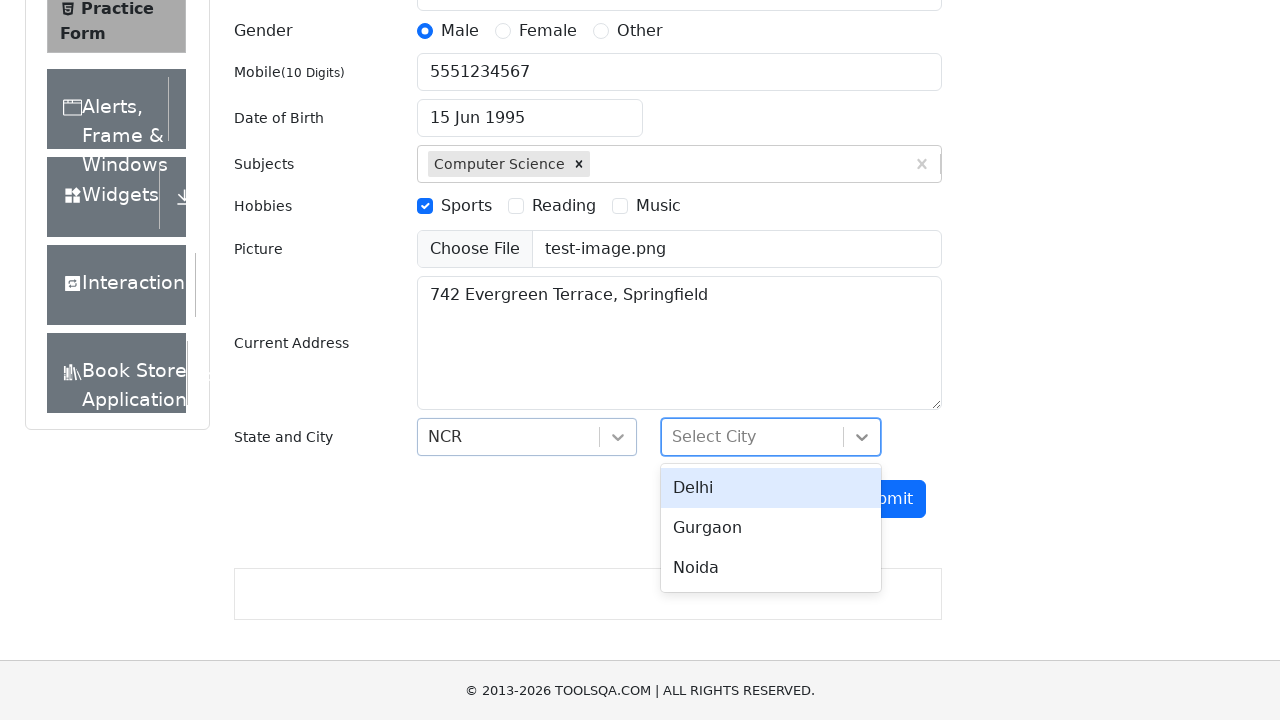

Selected 'Delhi' from City dropdown at (771, 488) on xpath=//div[text()='Delhi']
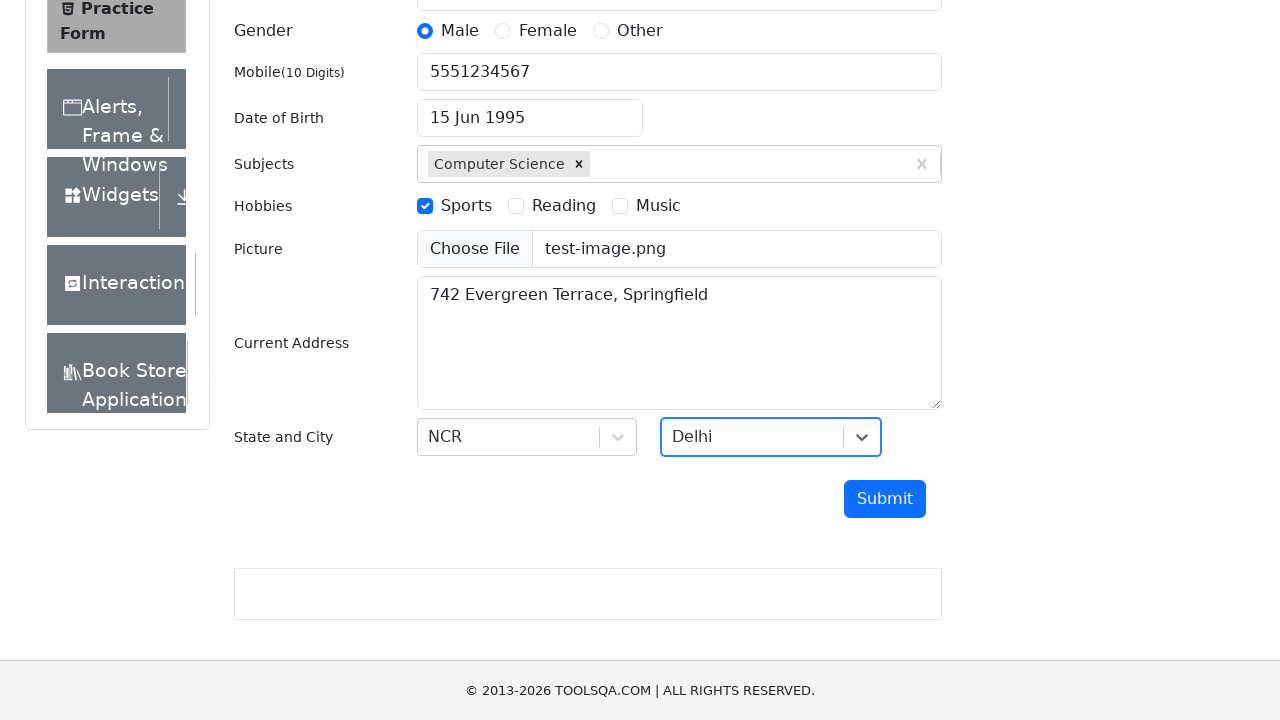

Clicked Submit button to submit registration form at (885, 499) on #submit
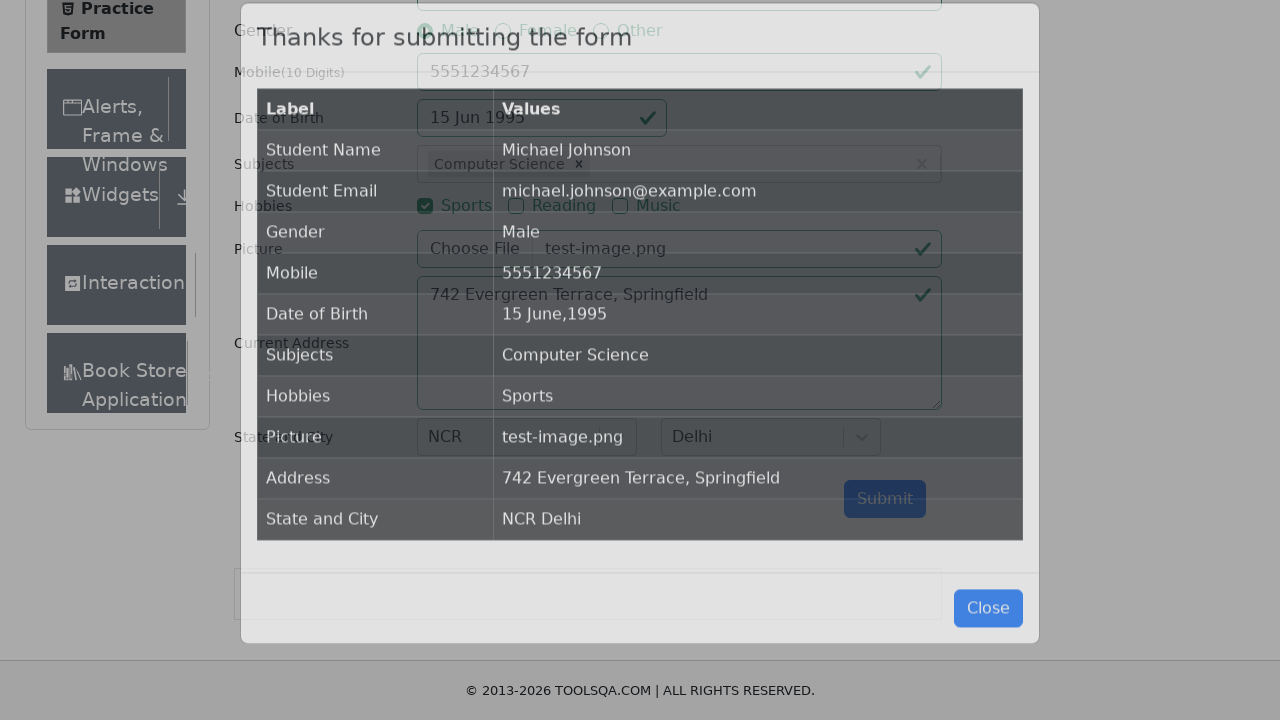

Confirmation modal appeared after form submission
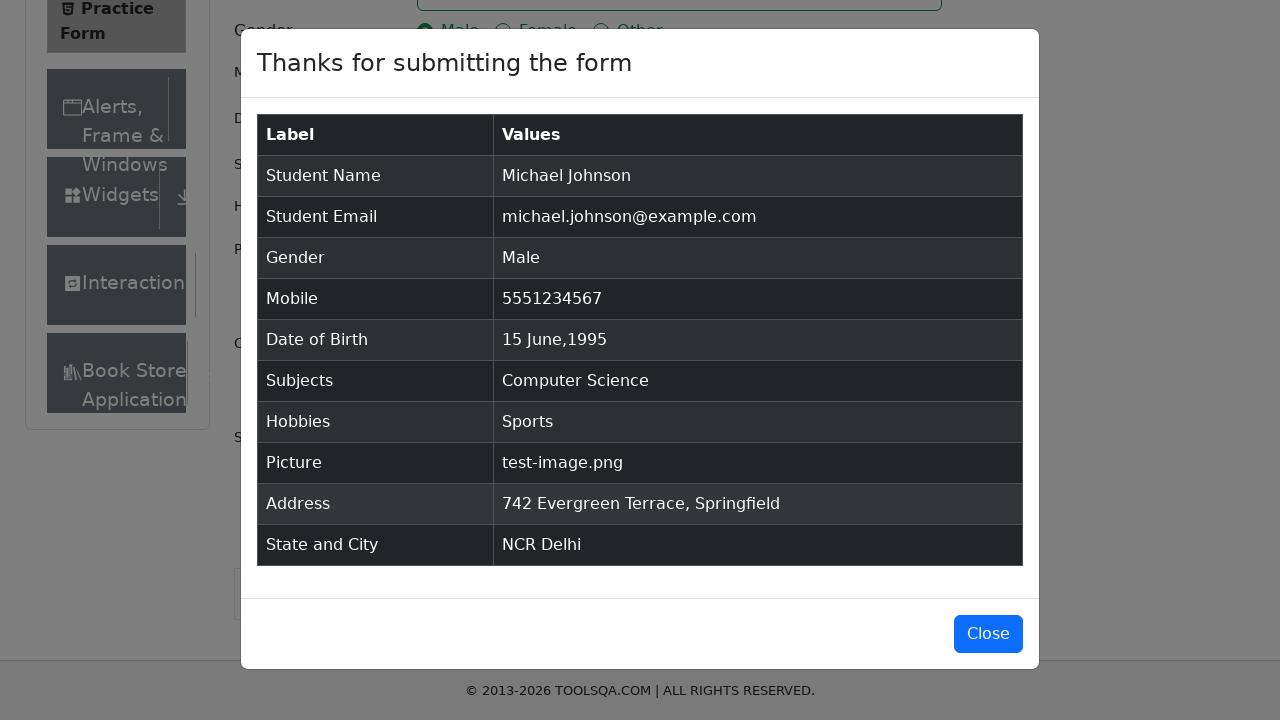

Verified 'Thanks for submitting the form' message is displayed in modal
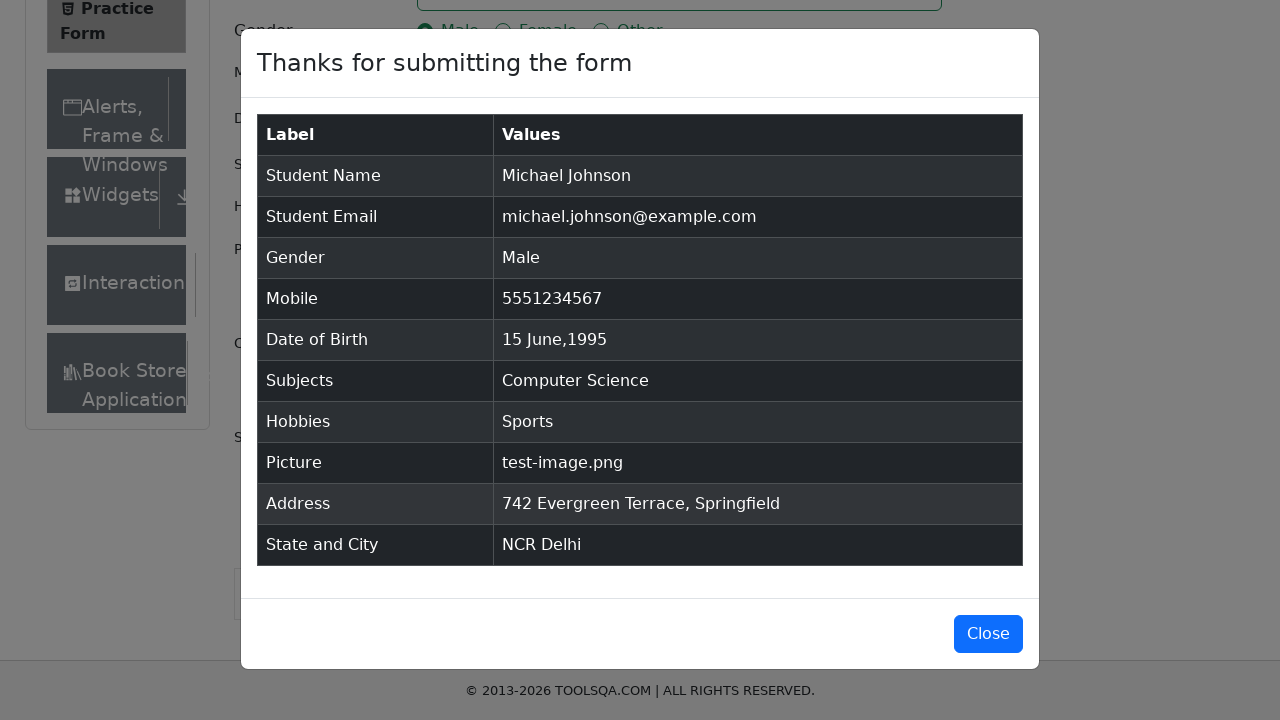

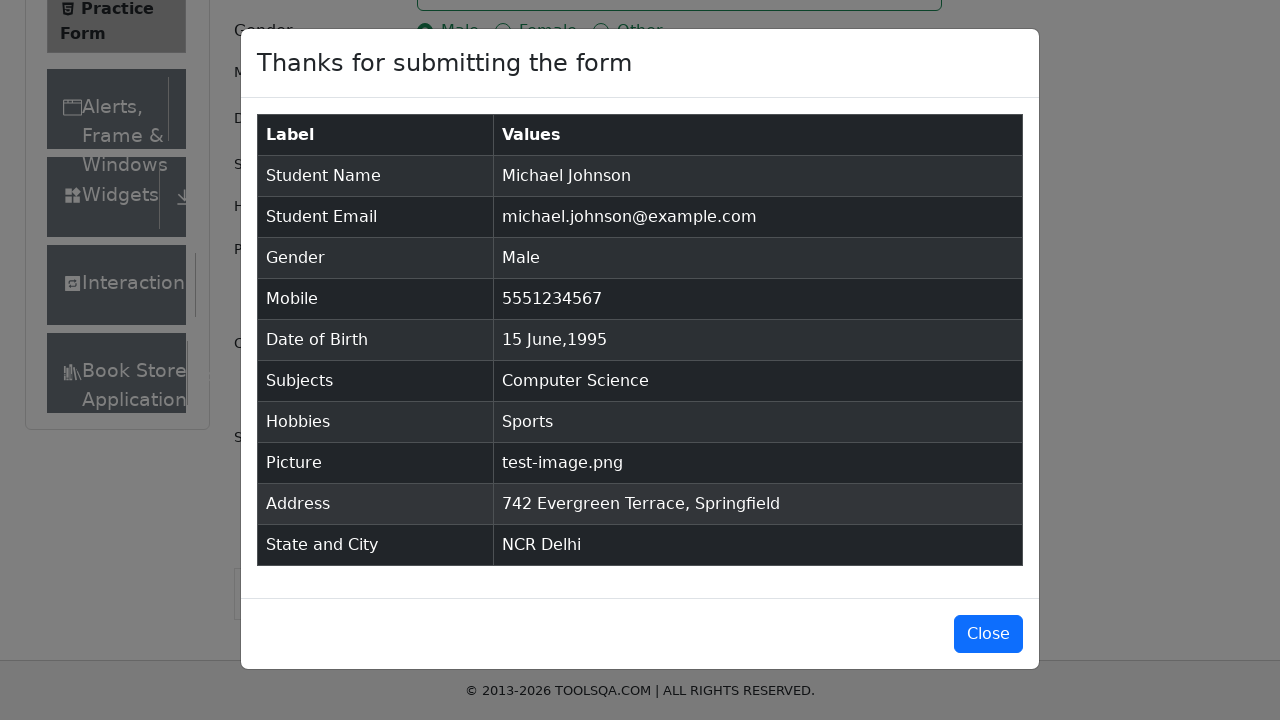